Tests adding multiple products (Brocolli, Cucumber, Cauliflower, Grapes, Mango) to a shopping cart, then proceeds to checkout and applies a promo code to verify discount functionality.

Starting URL: https://rahulshettyacademy.com/seleniumPractise/

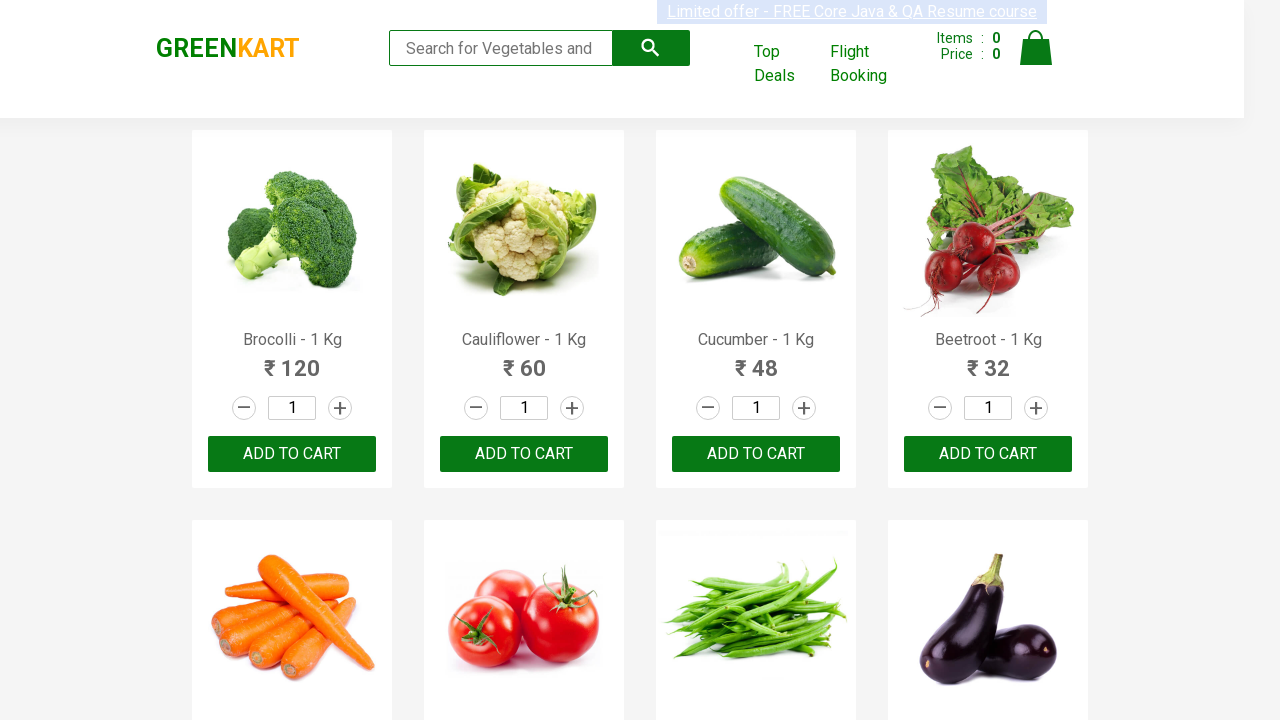

Waited for product names to load
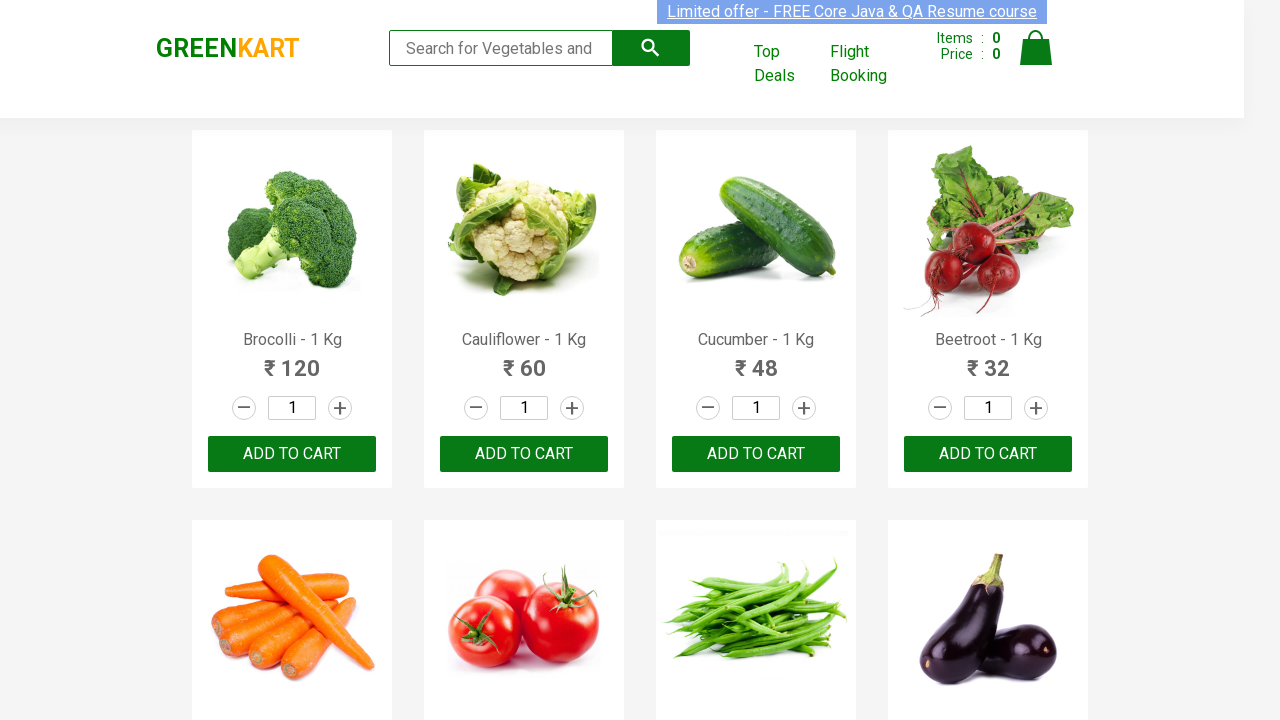

Retrieved all product elements from the page
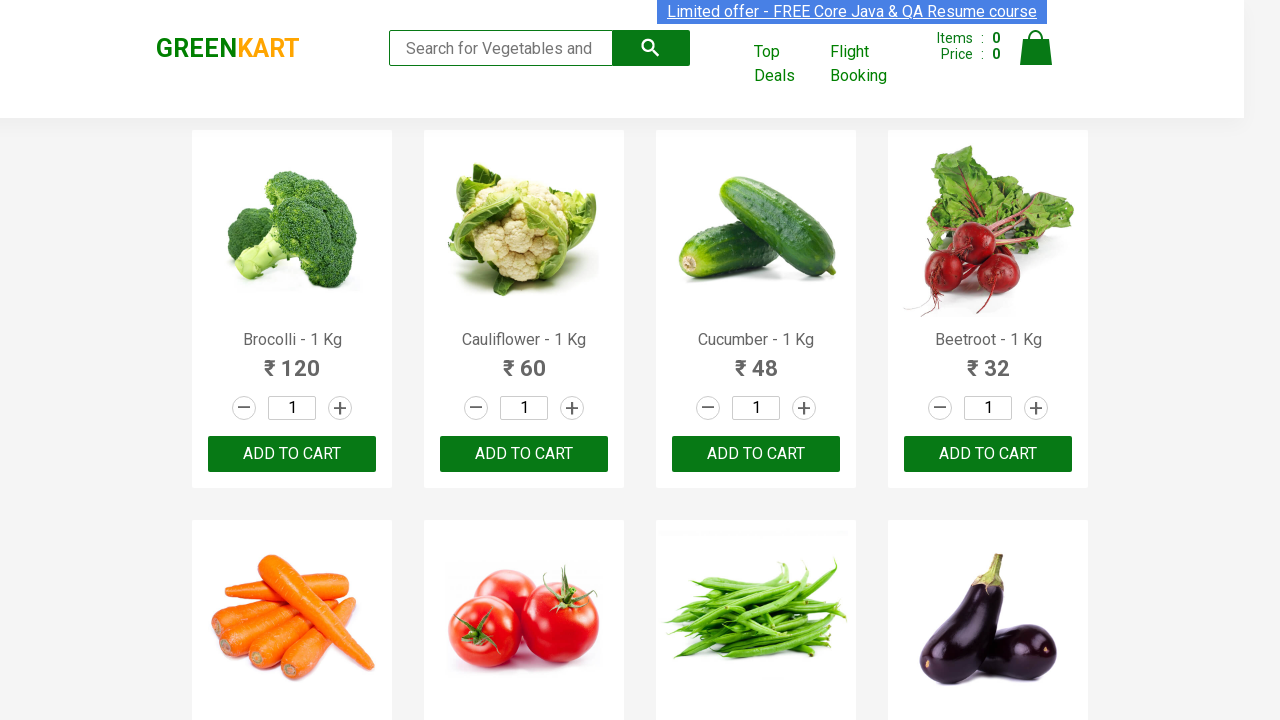

Added Brocolli to cart at (292, 454) on xpath=//div[@class='product-action']/button >> nth=0
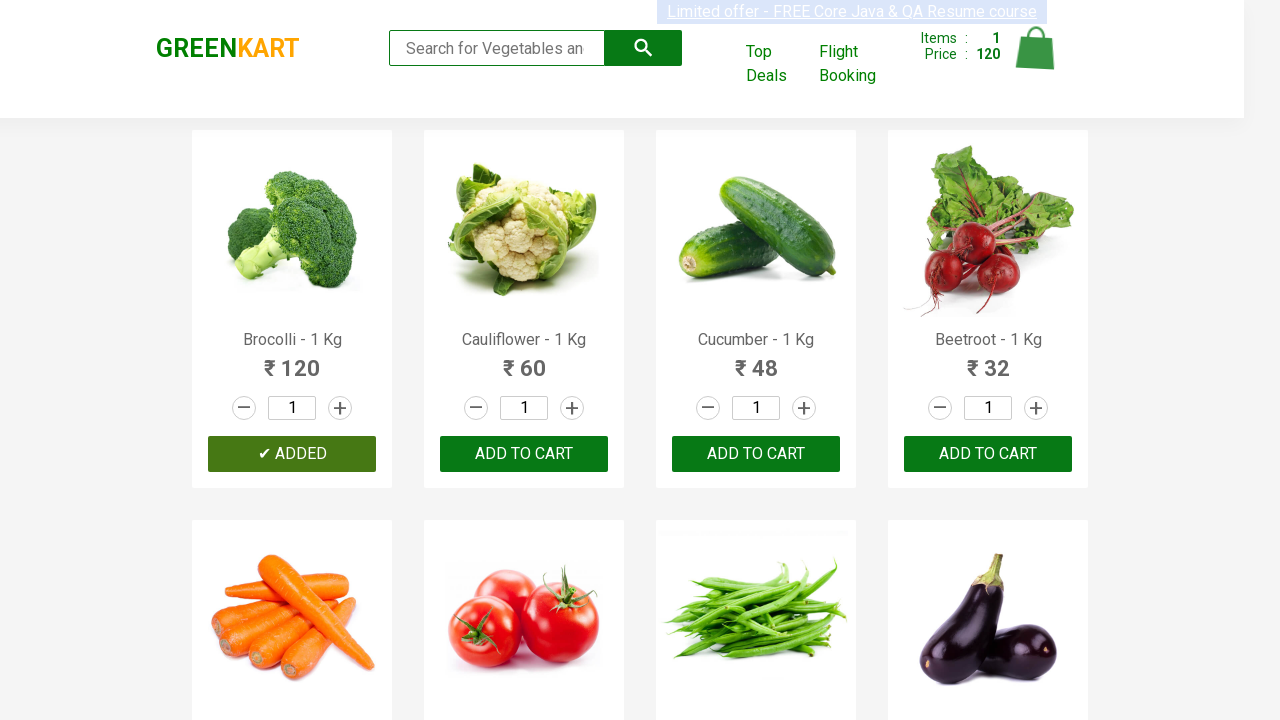

Added Cauliflower to cart at (524, 454) on xpath=//div[@class='product-action']/button >> nth=1
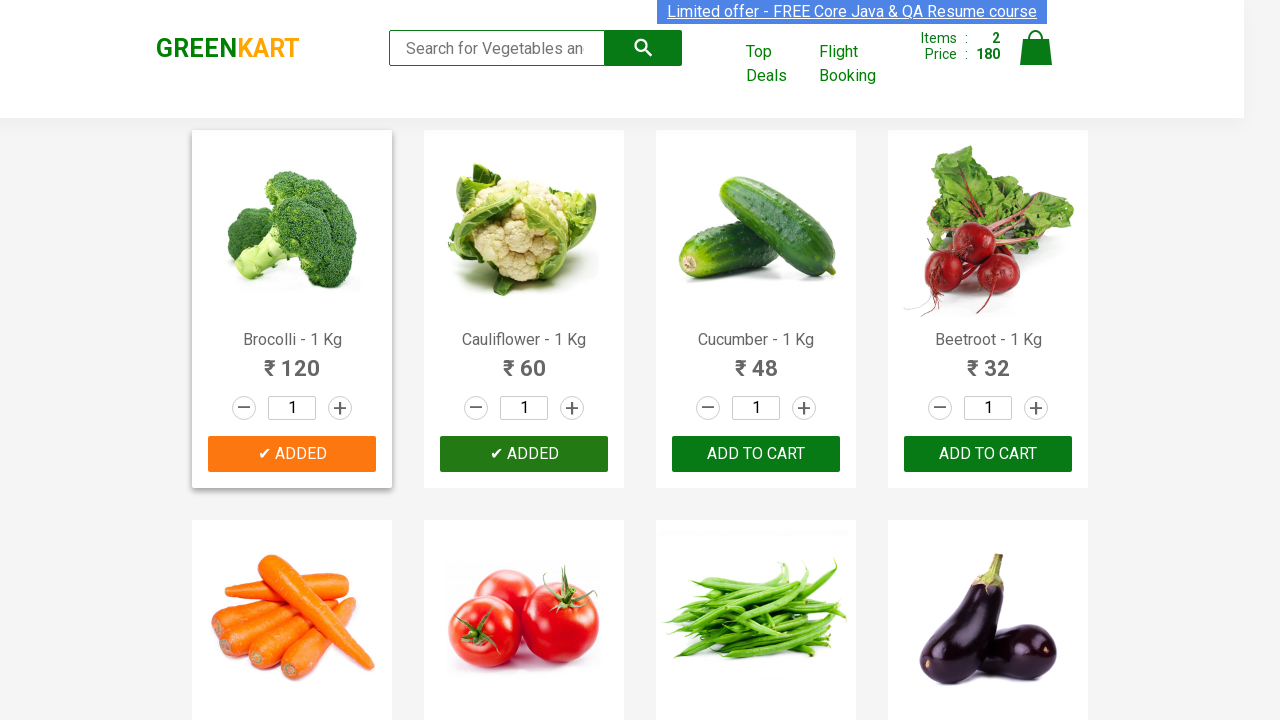

Added Cucumber to cart at (756, 454) on xpath=//div[@class='product-action']/button >> nth=2
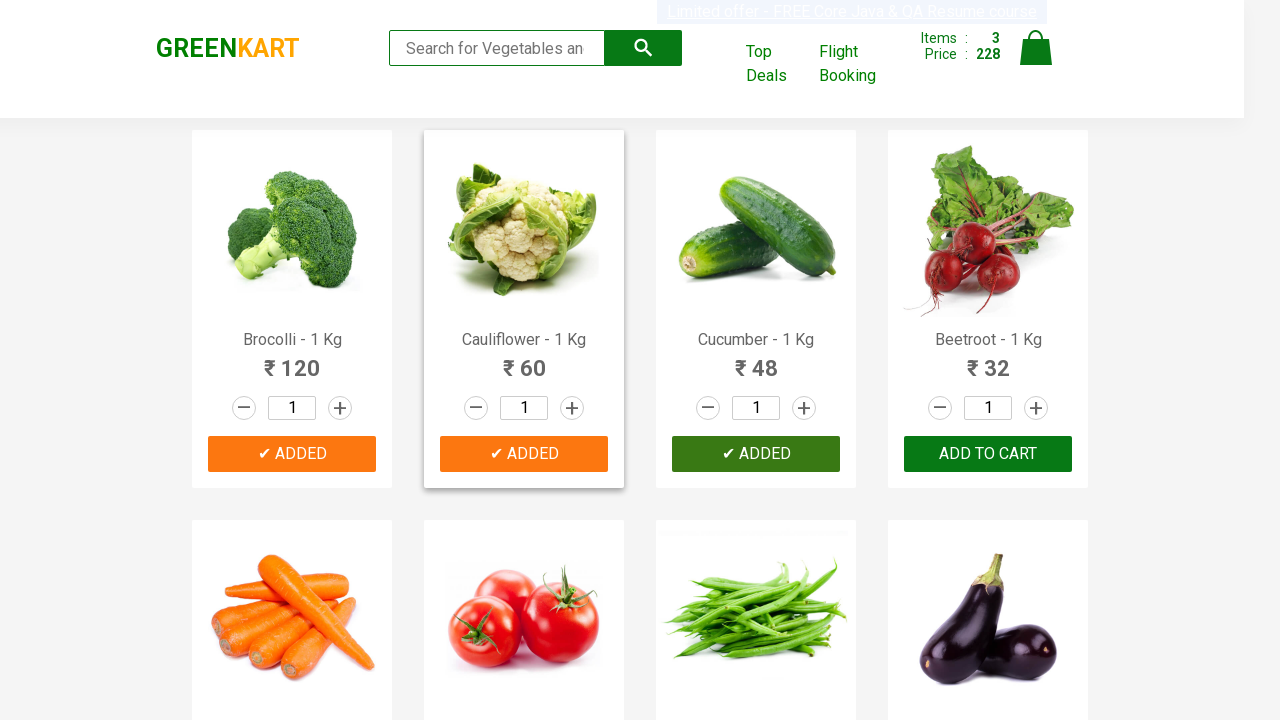

Added Grapes to cart at (292, 360) on xpath=//div[@class='product-action']/button >> nth=16
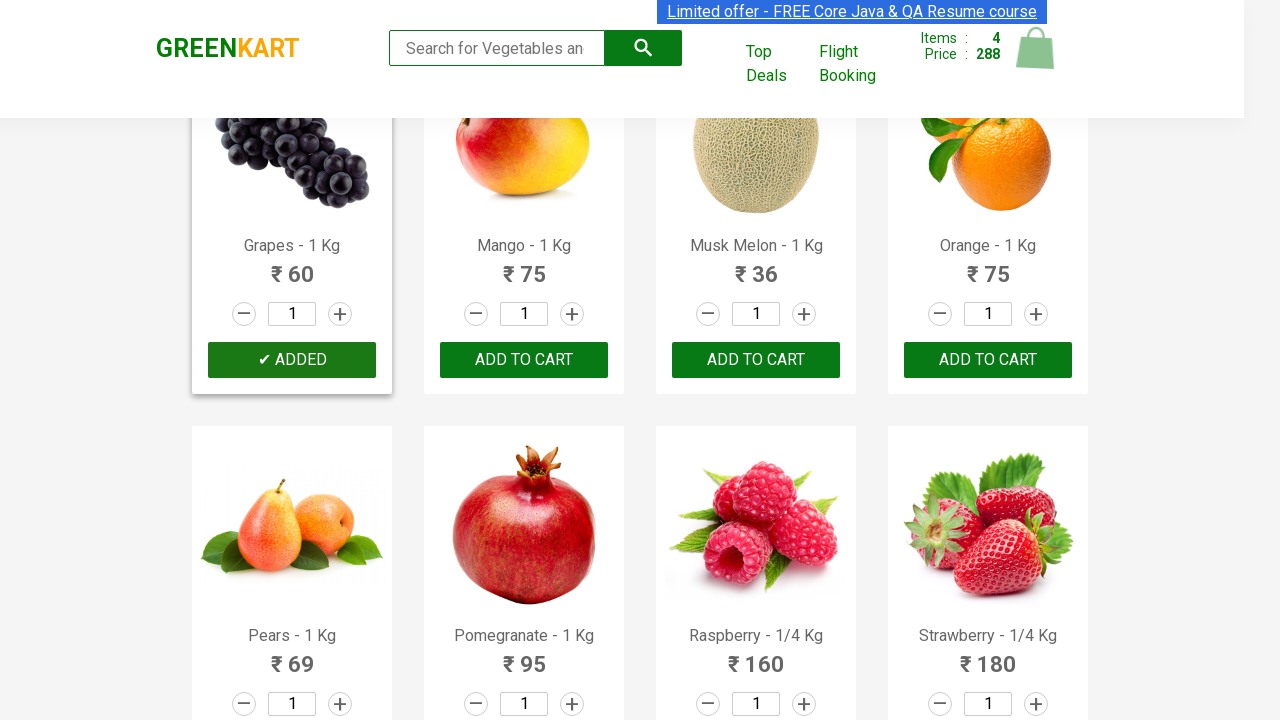

Added Mango to cart at (524, 360) on xpath=//div[@class='product-action']/button >> nth=17
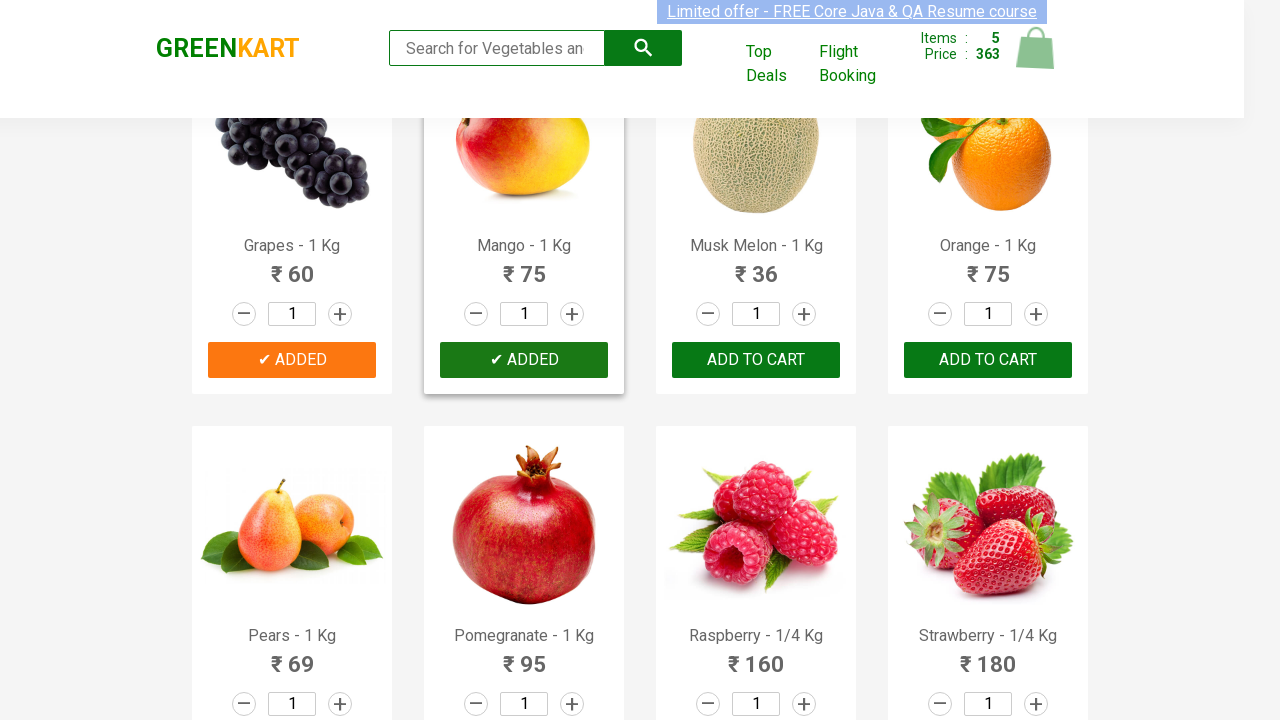

Clicked cart icon to view shopping cart at (1036, 48) on a.cart-icon img
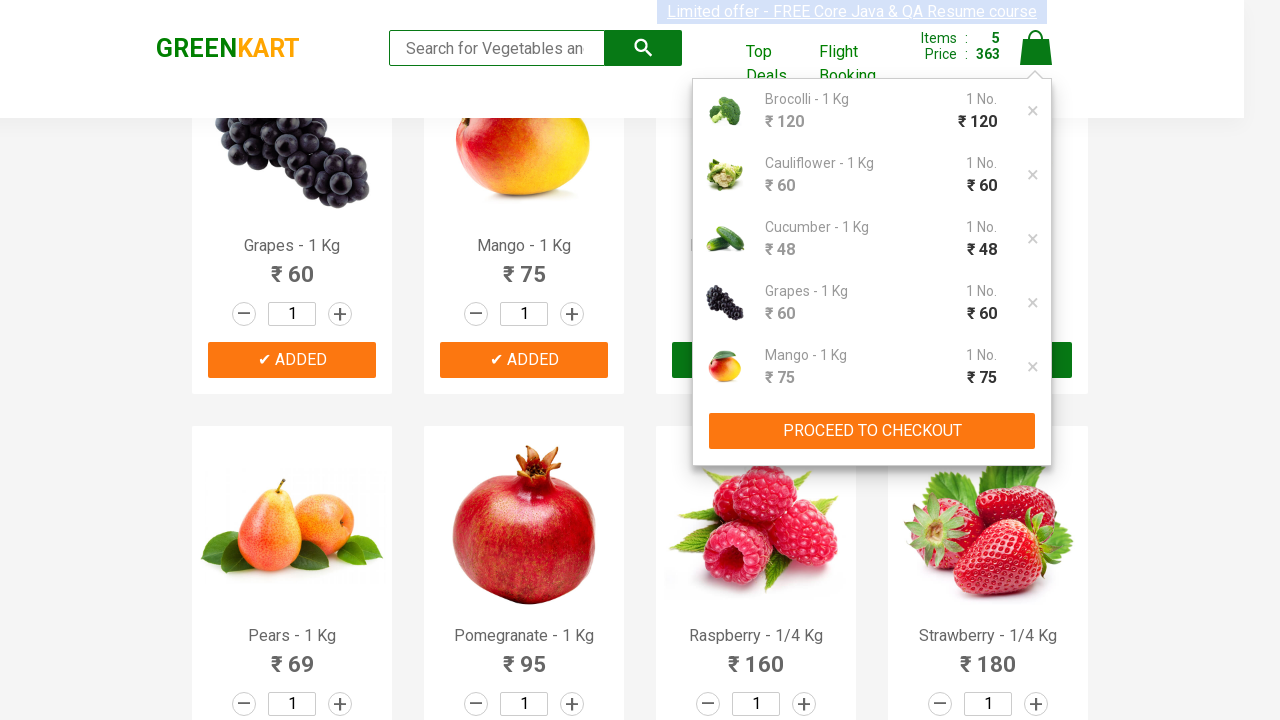

Clicked 'Proceed to Checkout' button at (872, 431) on div.cart-preview.active button[type='button']
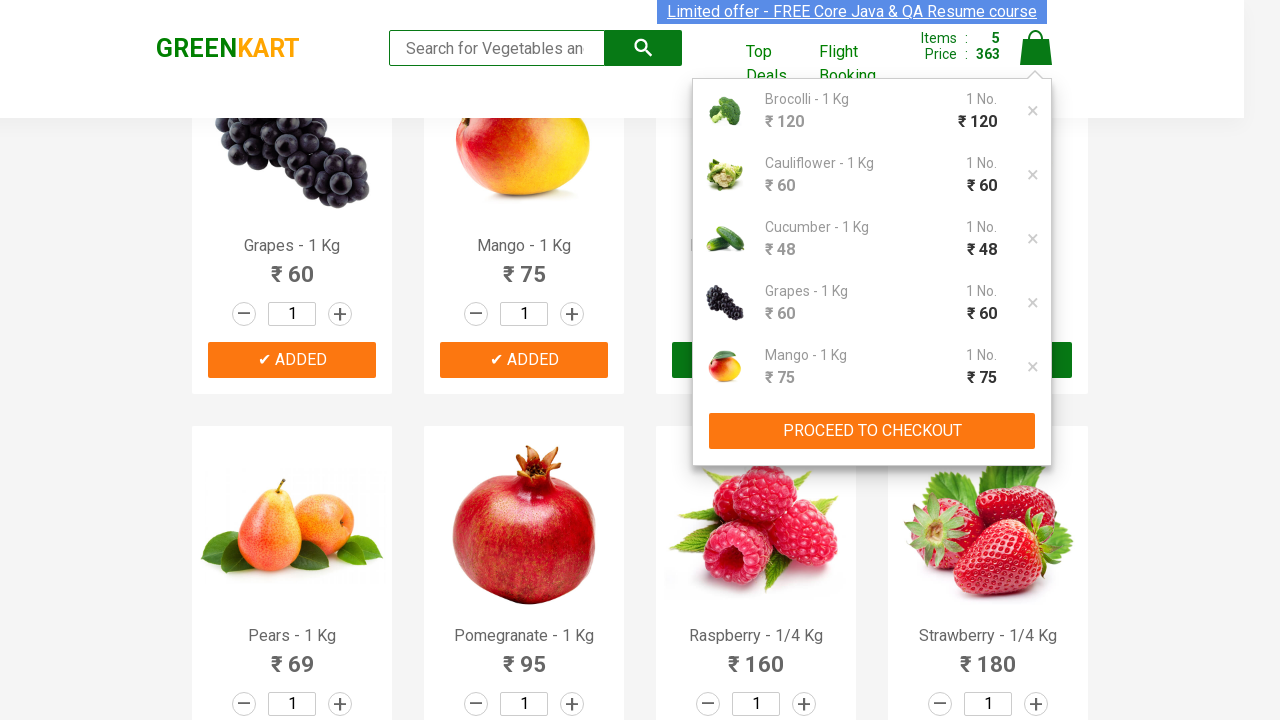

Entered promo code 'rahulshettyacademy' on input.promoCode
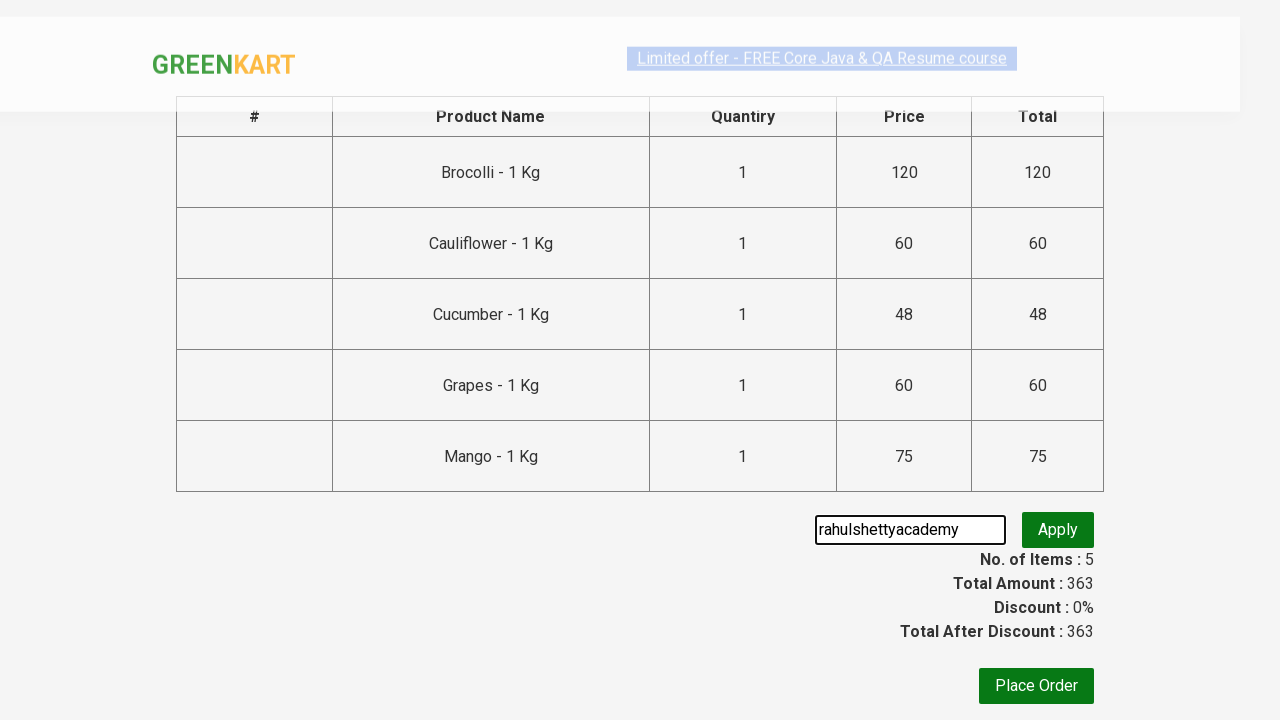

Clicked Apply button to apply promo code at (1058, 530) on button.promoBtn
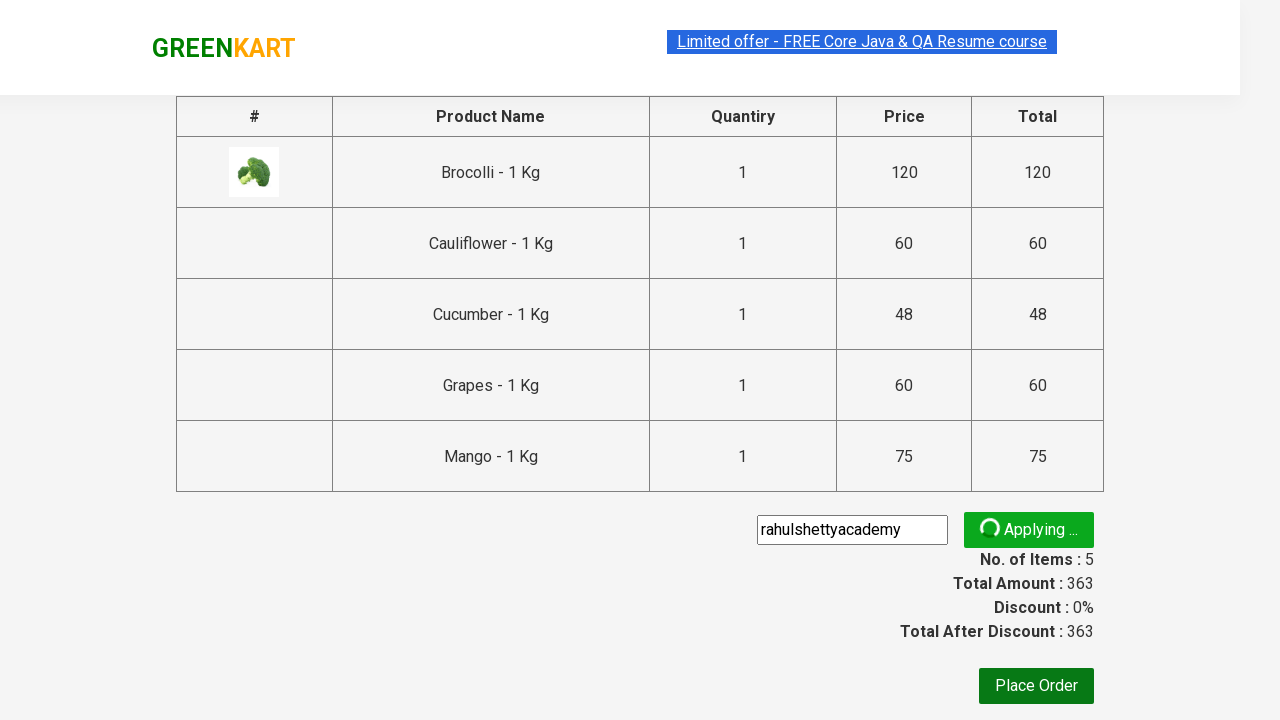

Promo code discount information appeared on page
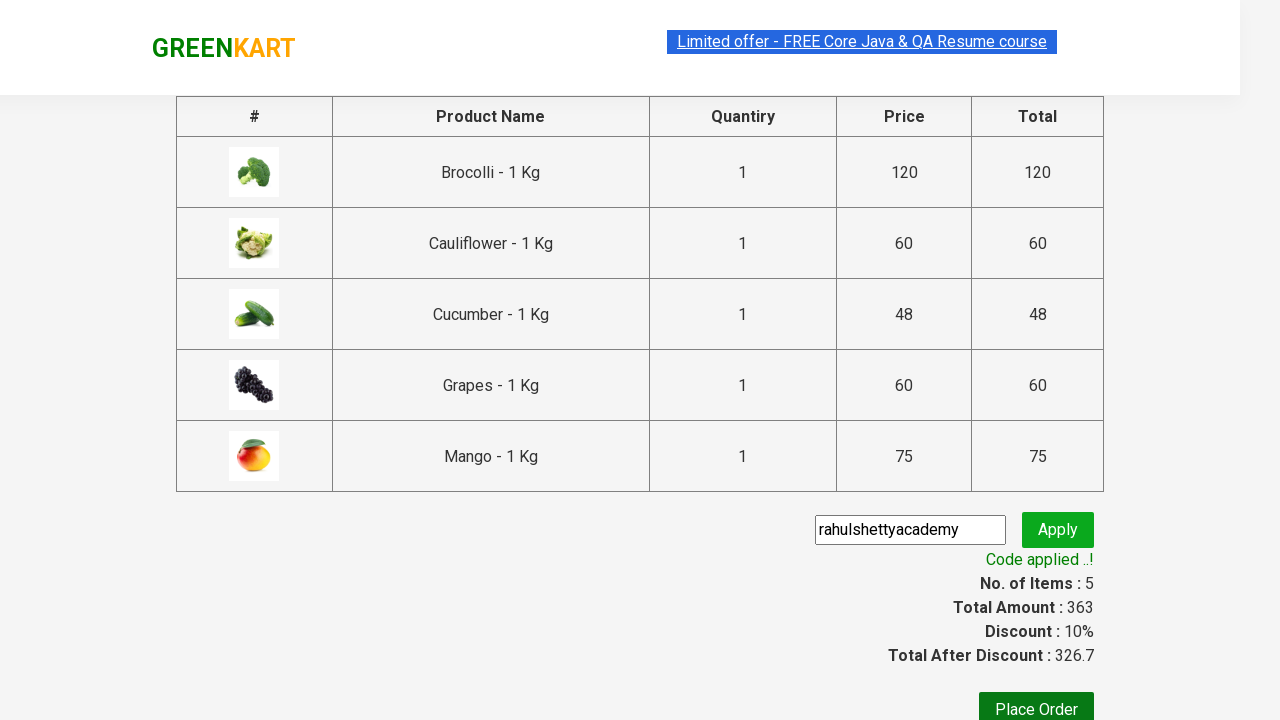

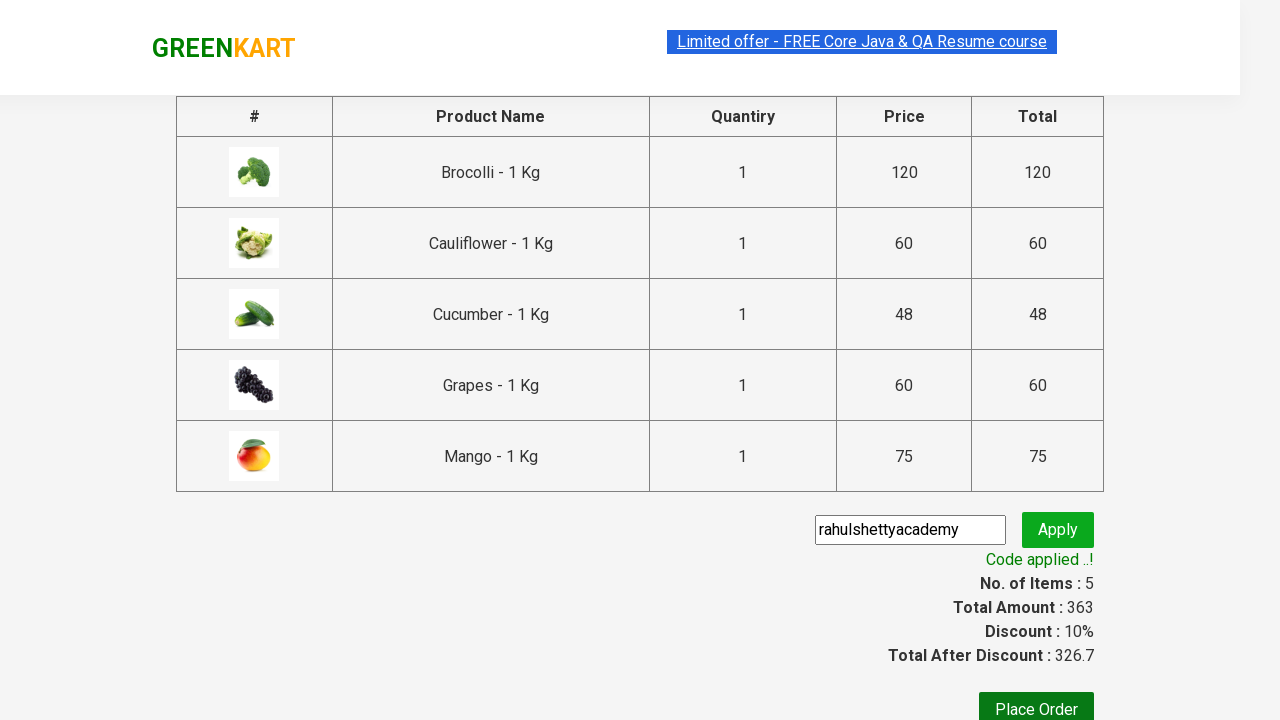